Tests radio button selection by finding and clicking the radio button for Option 2

Starting URL: https://rahulshettyacademy.com/AutomationPractice/

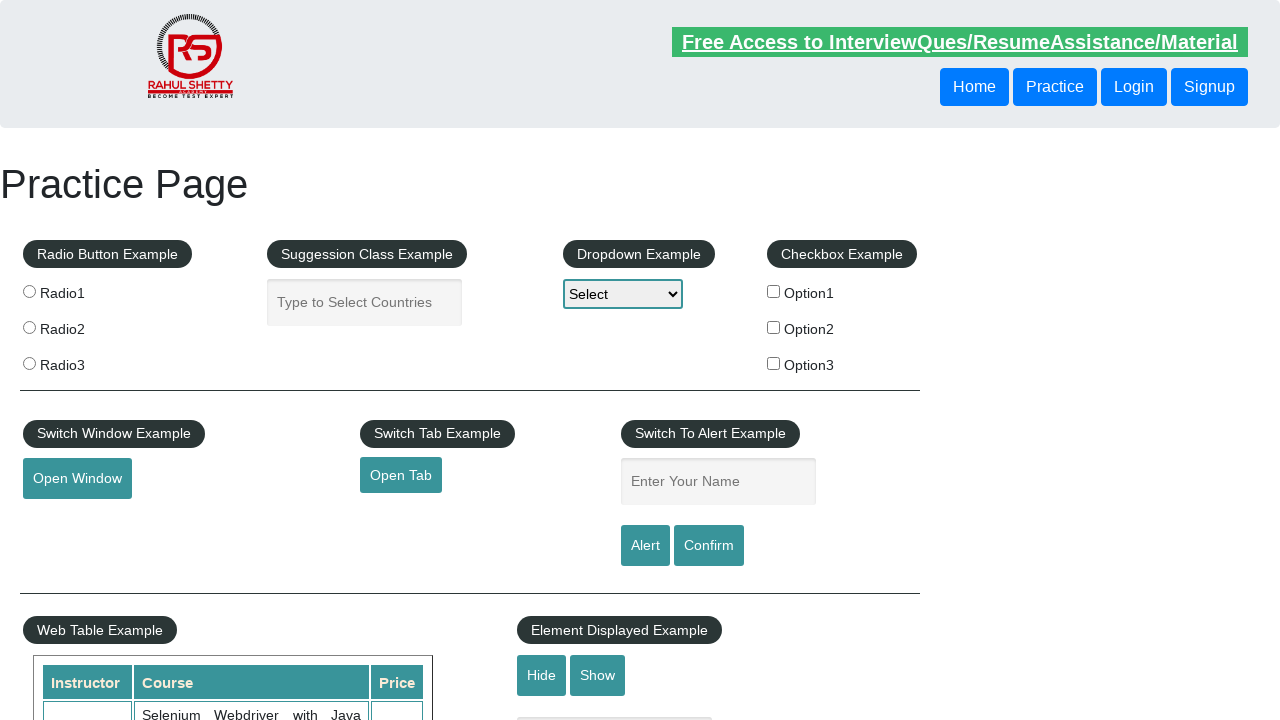

Located all radio buttons in the radio button example section
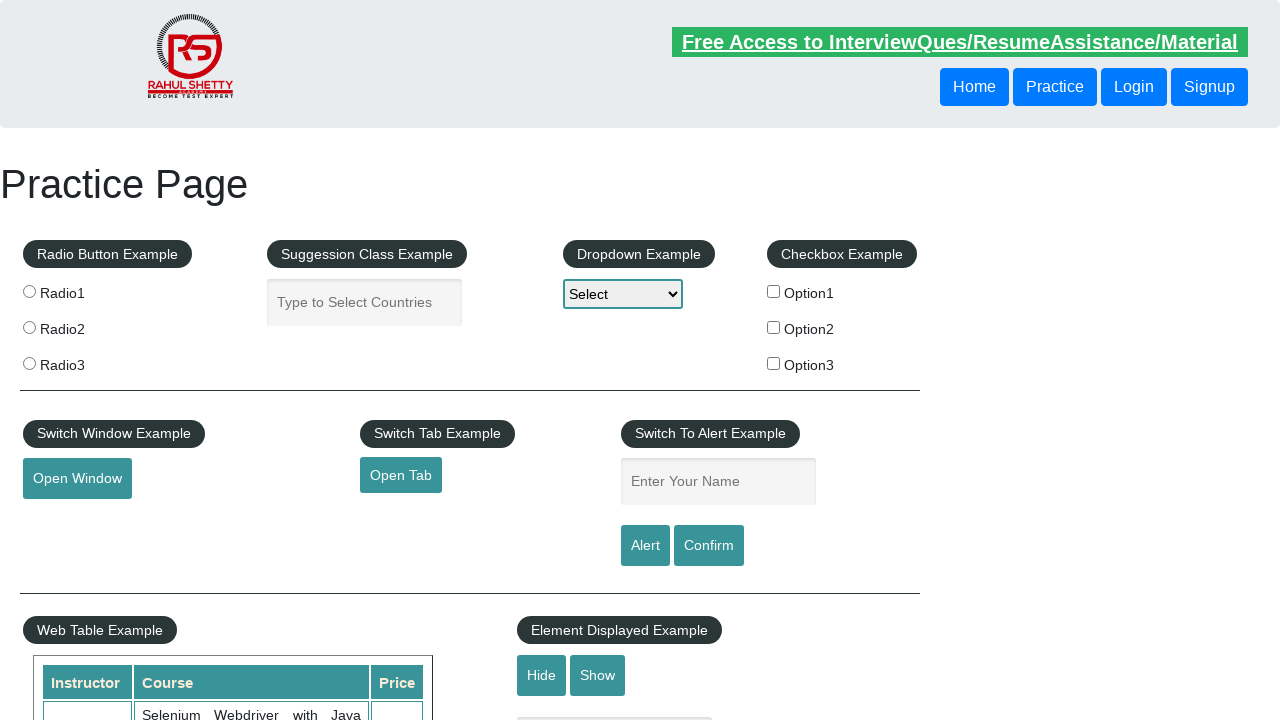

Retrieved radio button at index 0
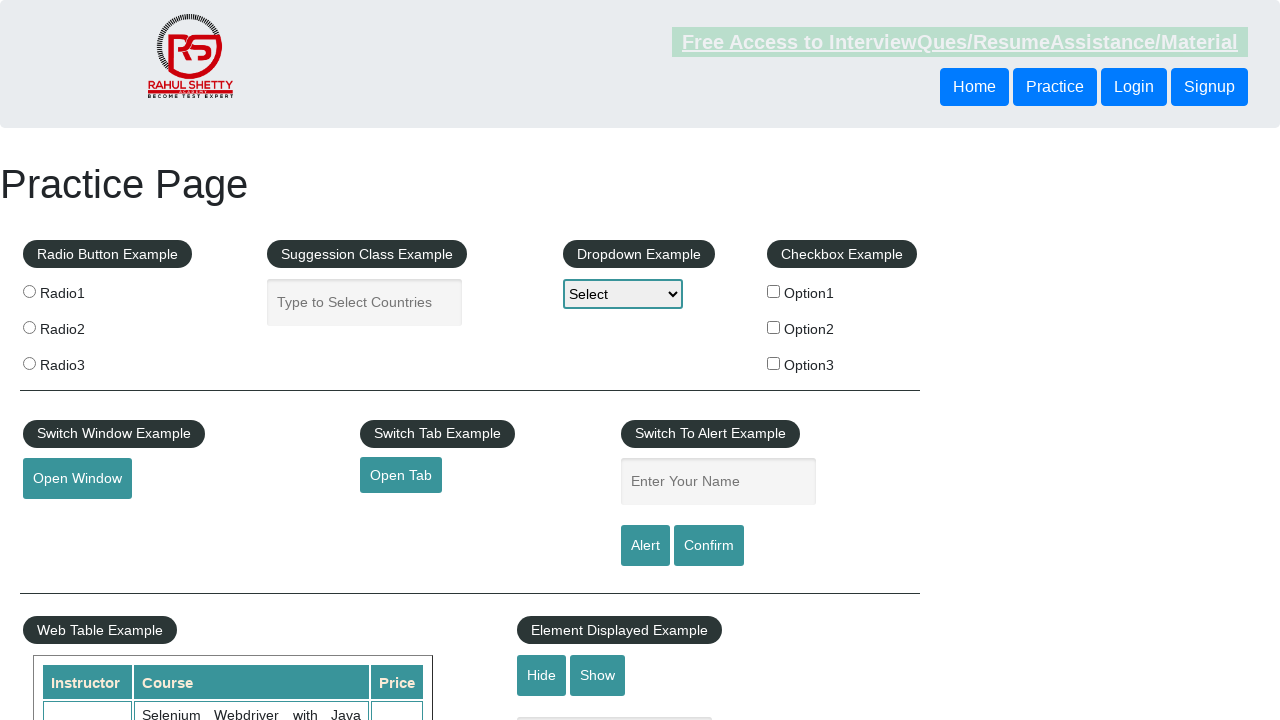

Retrieved radio button at index 1
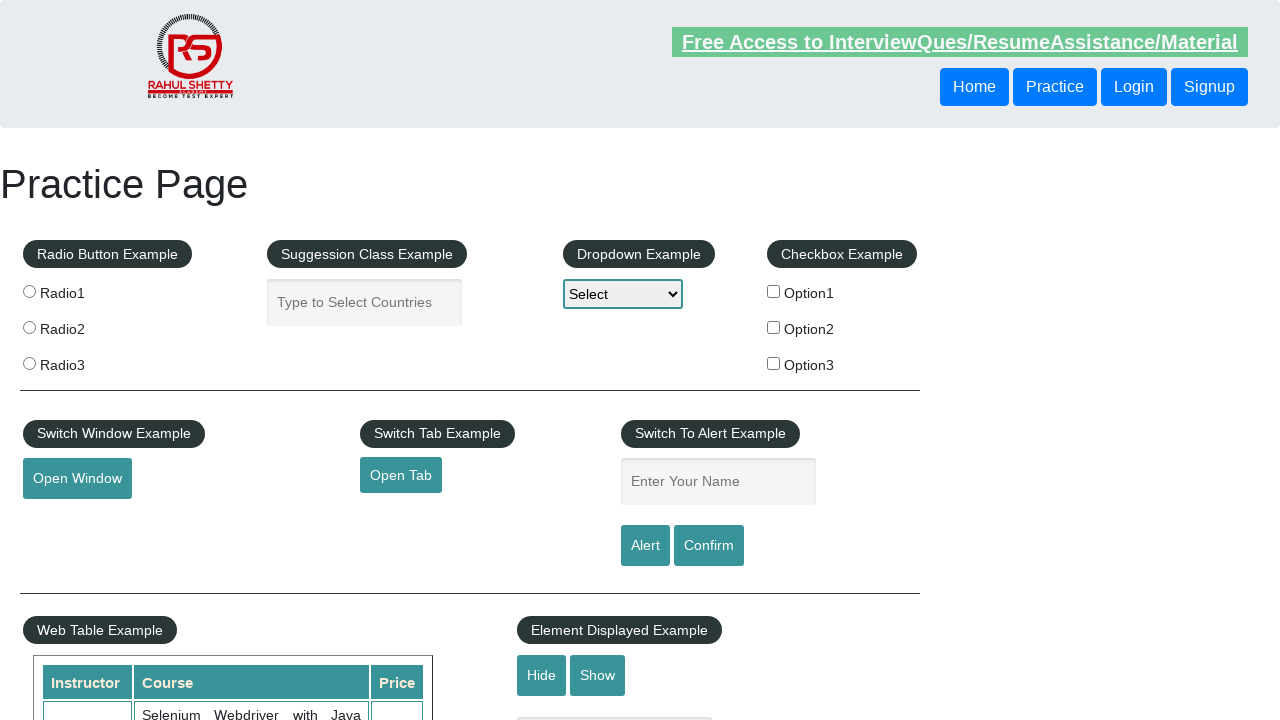

Found the radio button with value 'radio2' (Option 2)
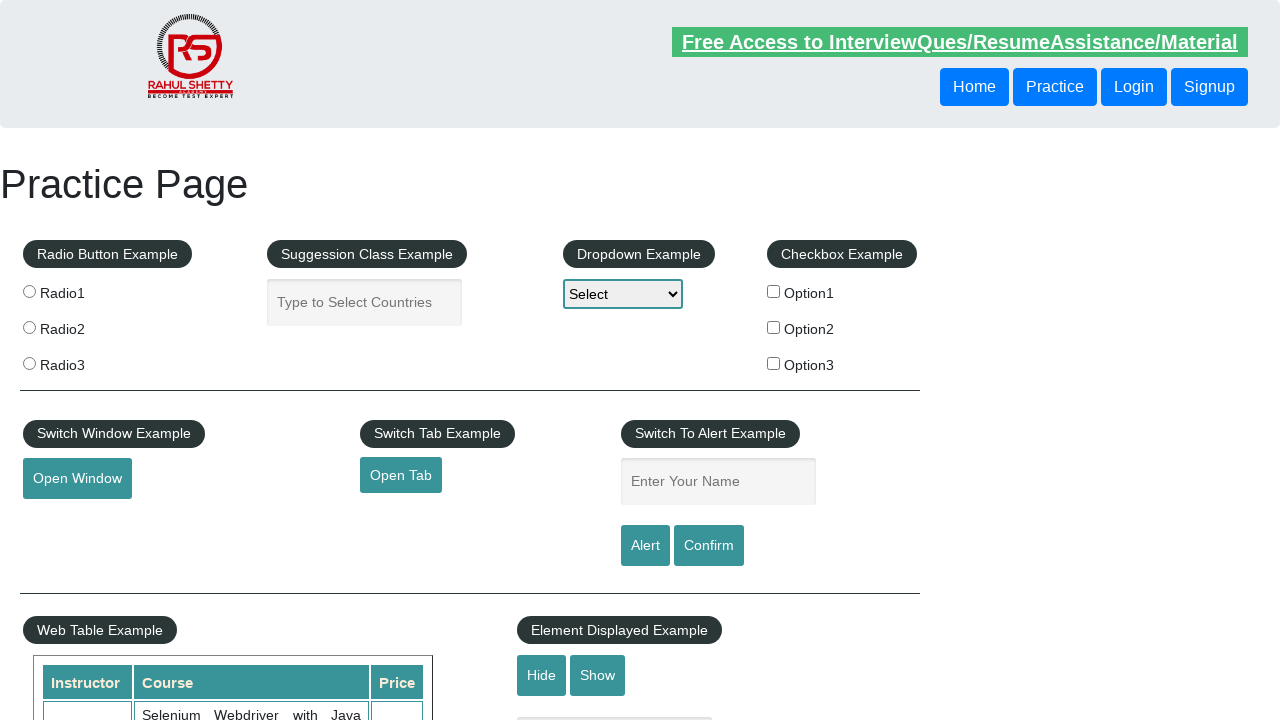

Clicked on Option 2 radio button to select it at (29, 327) on xpath=//div[@id='radio-btn-example']/fieldset/label/input >> nth=1
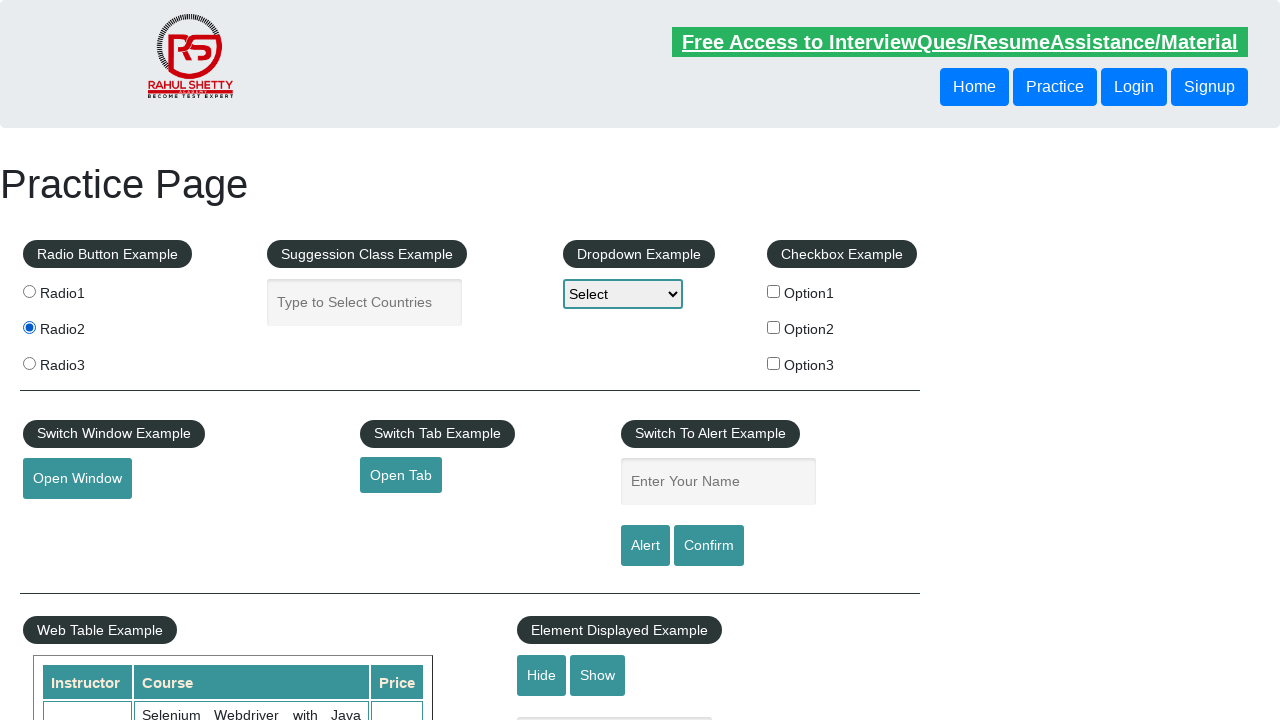

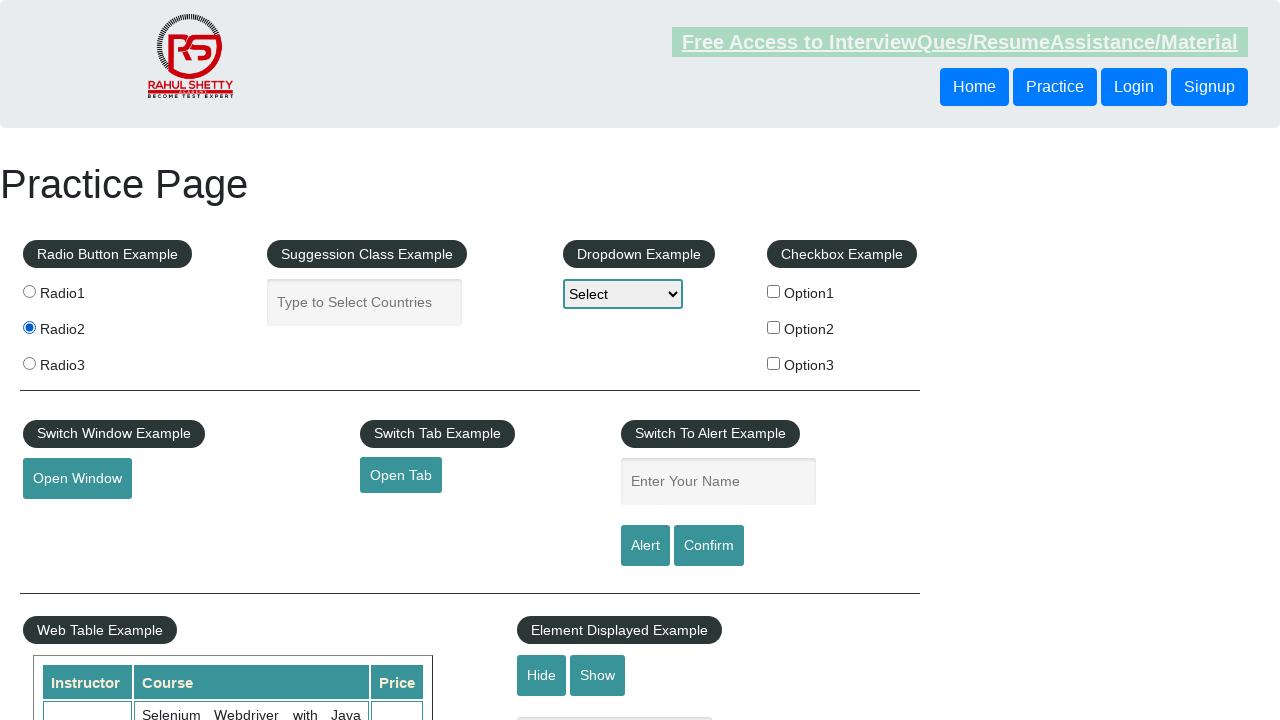